Navigates to the page and retrieves the page title

Starting URL: https://fabrykatestow.pl

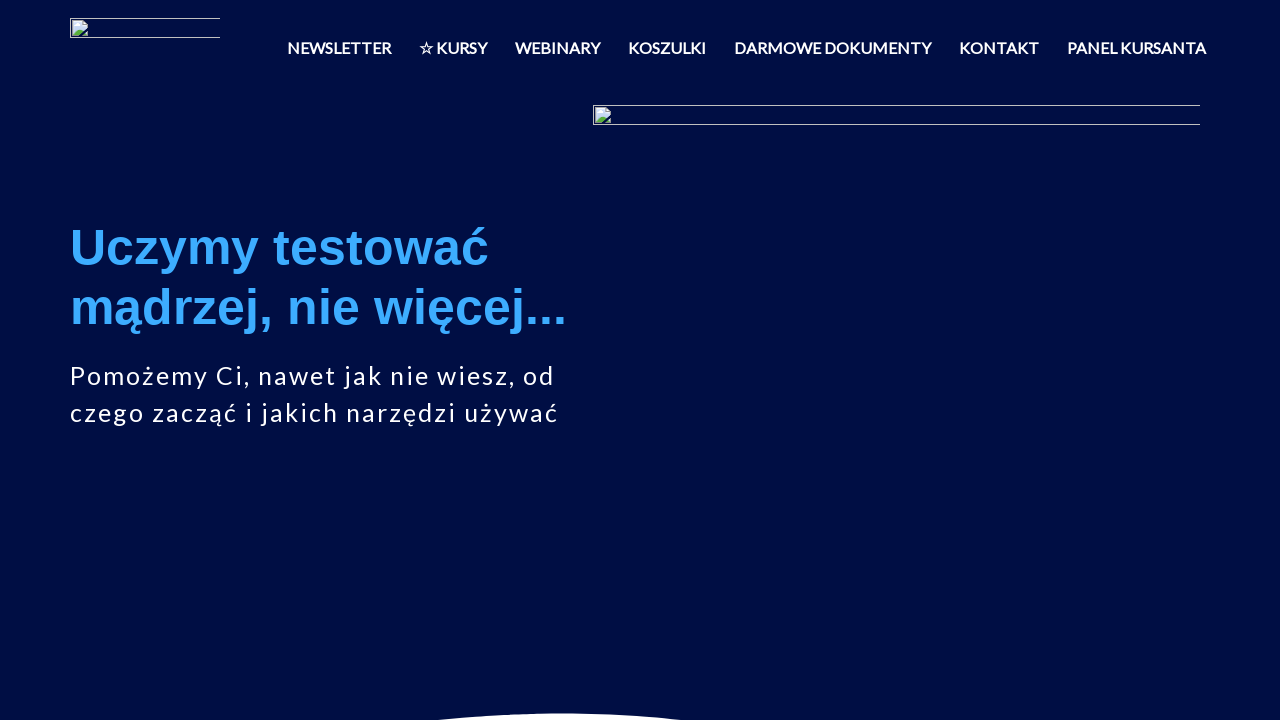

Navigated to https://fabrykatestow.pl
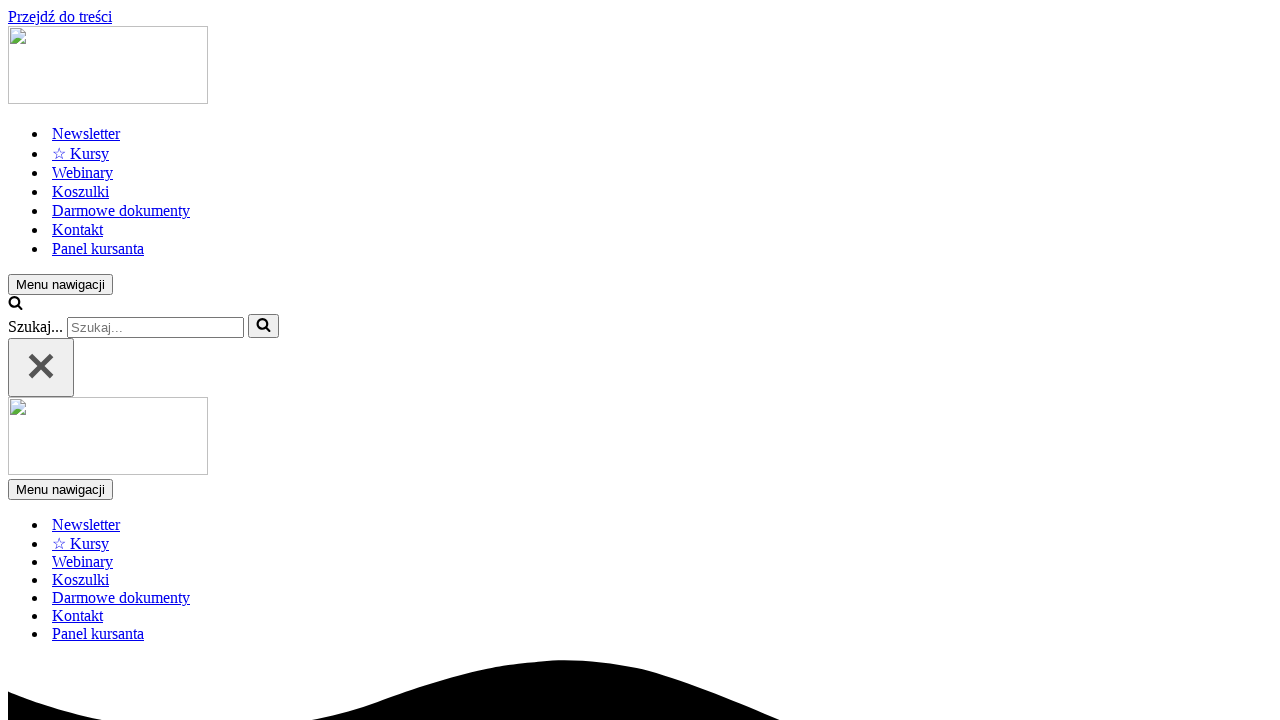

Retrieved page title
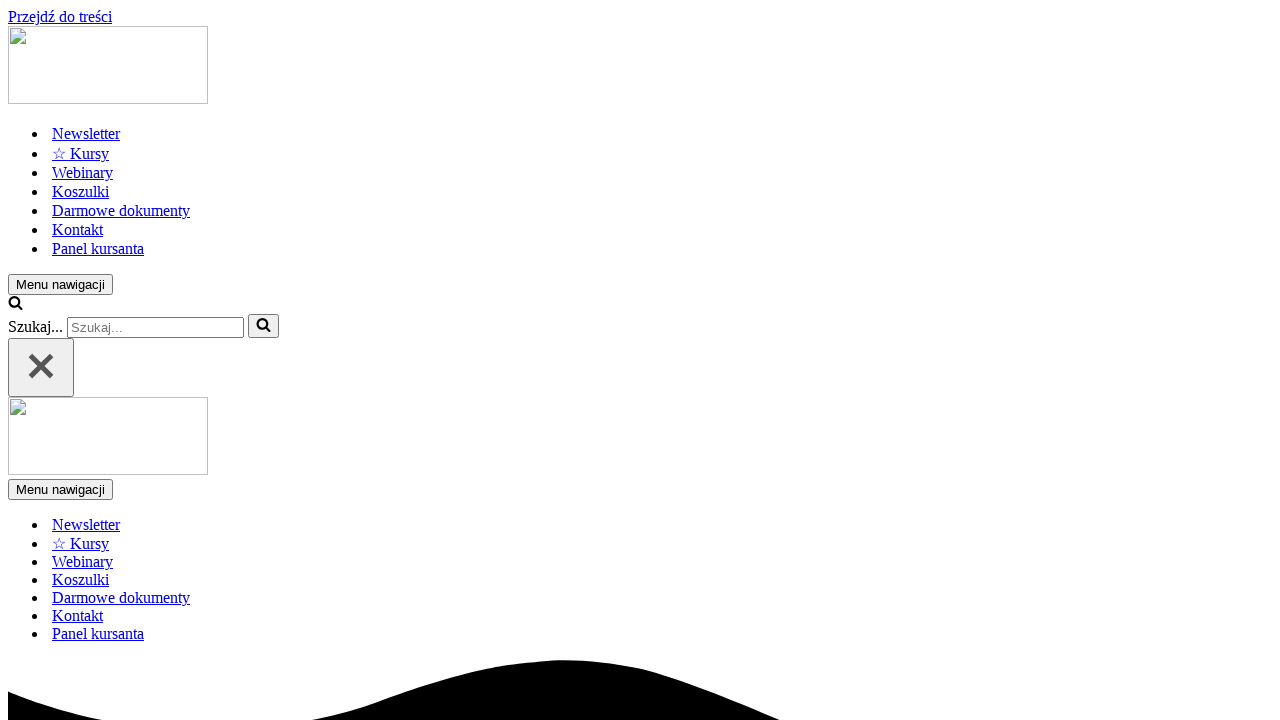

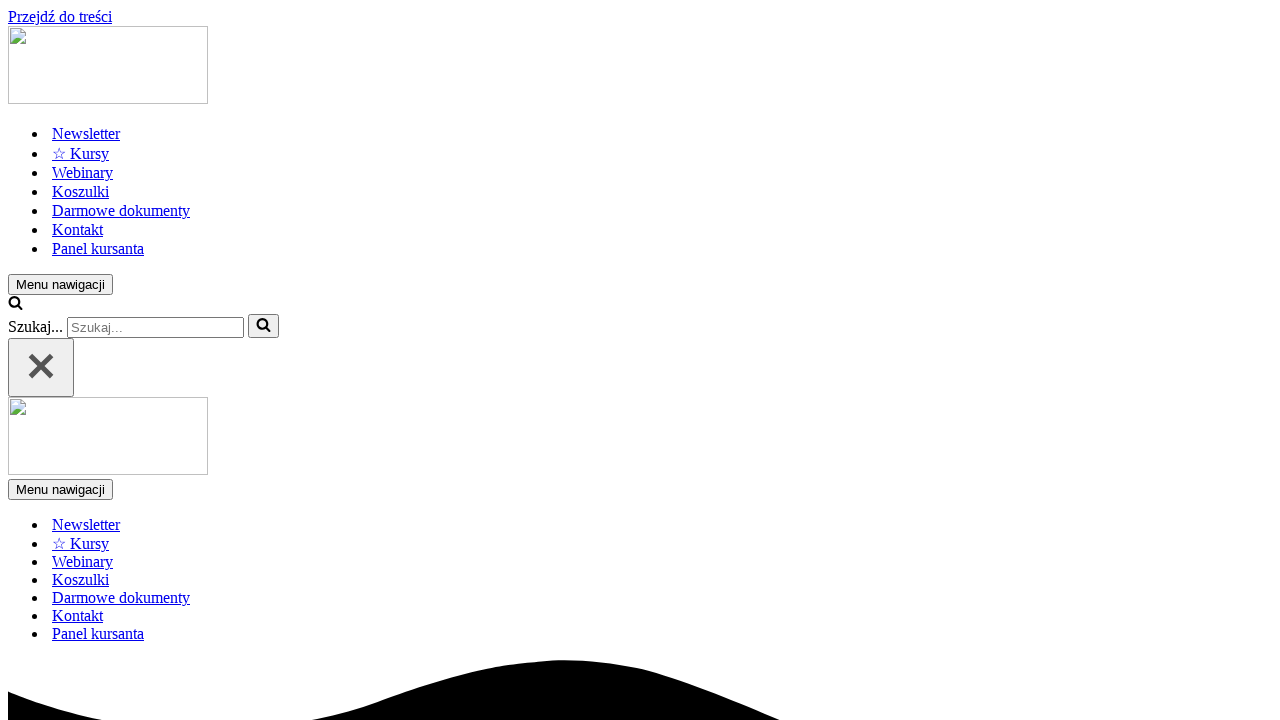